Tests selecting checkboxes with specific CSS class, then interacts with a specific checkbox by ID

Starting URL: https://kristinek.github.io/site/examples/actions

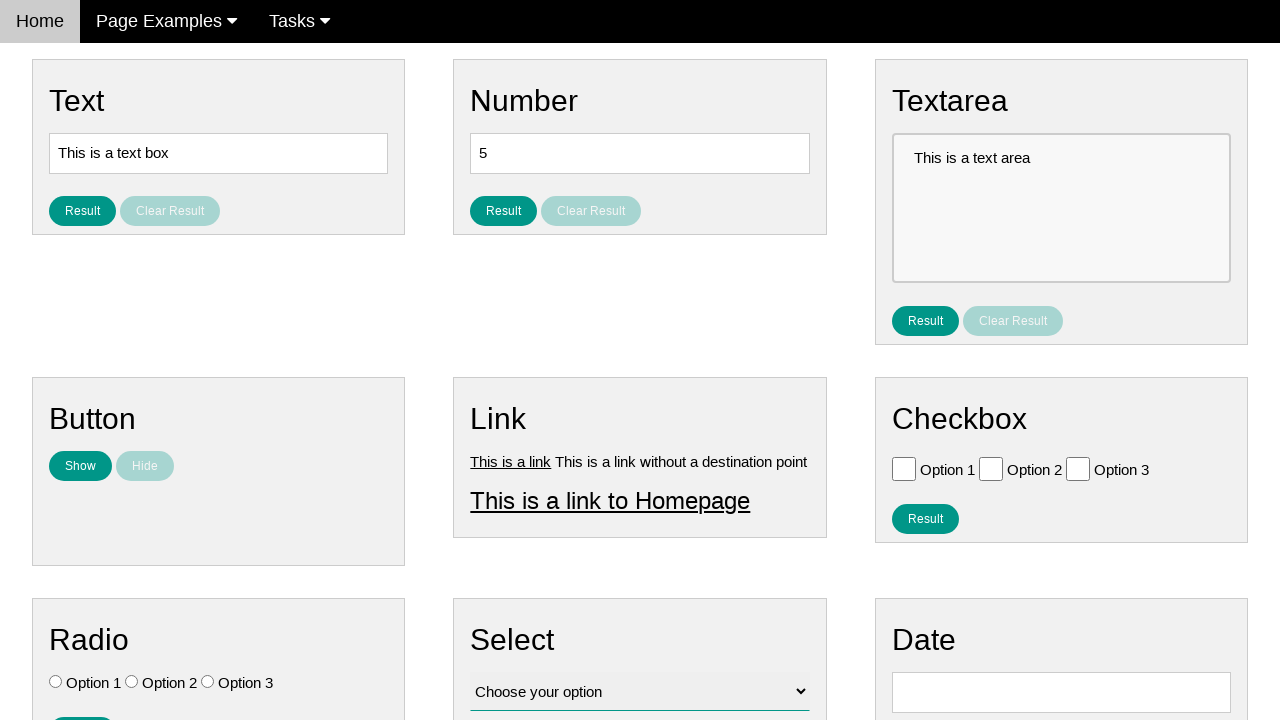

Navigated to actions examples page
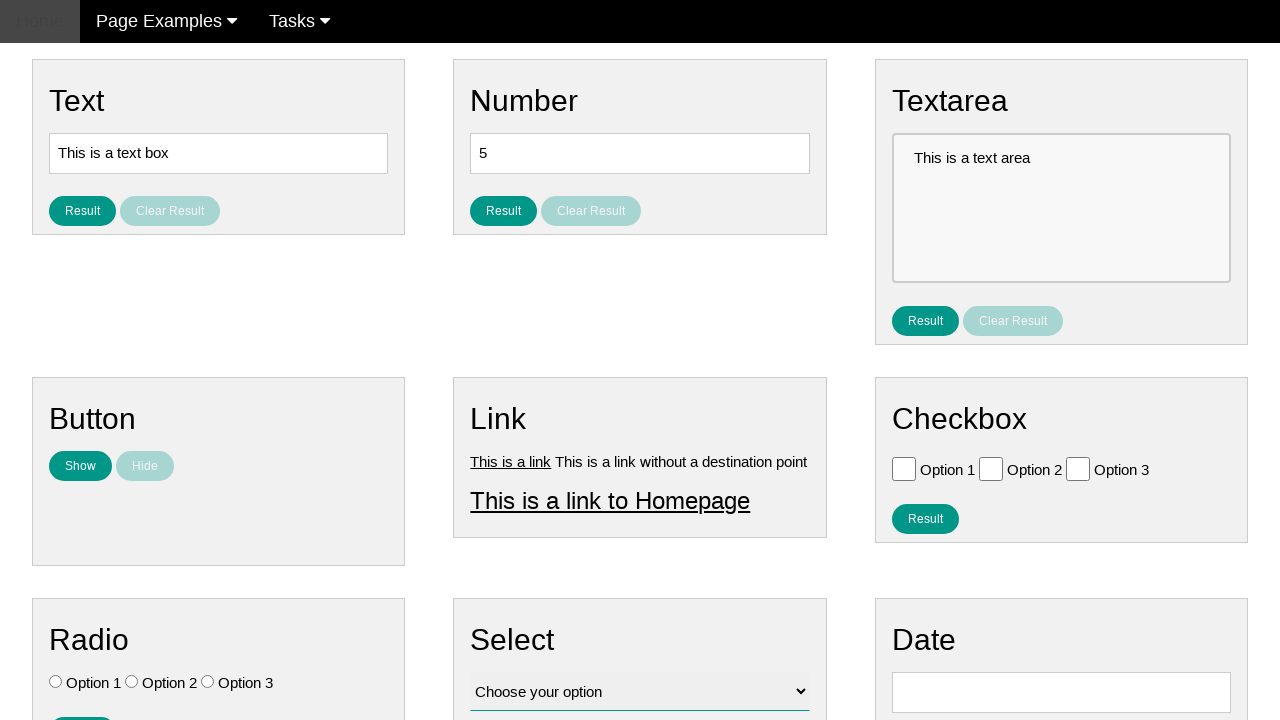

Located all checkboxes with w3-check class
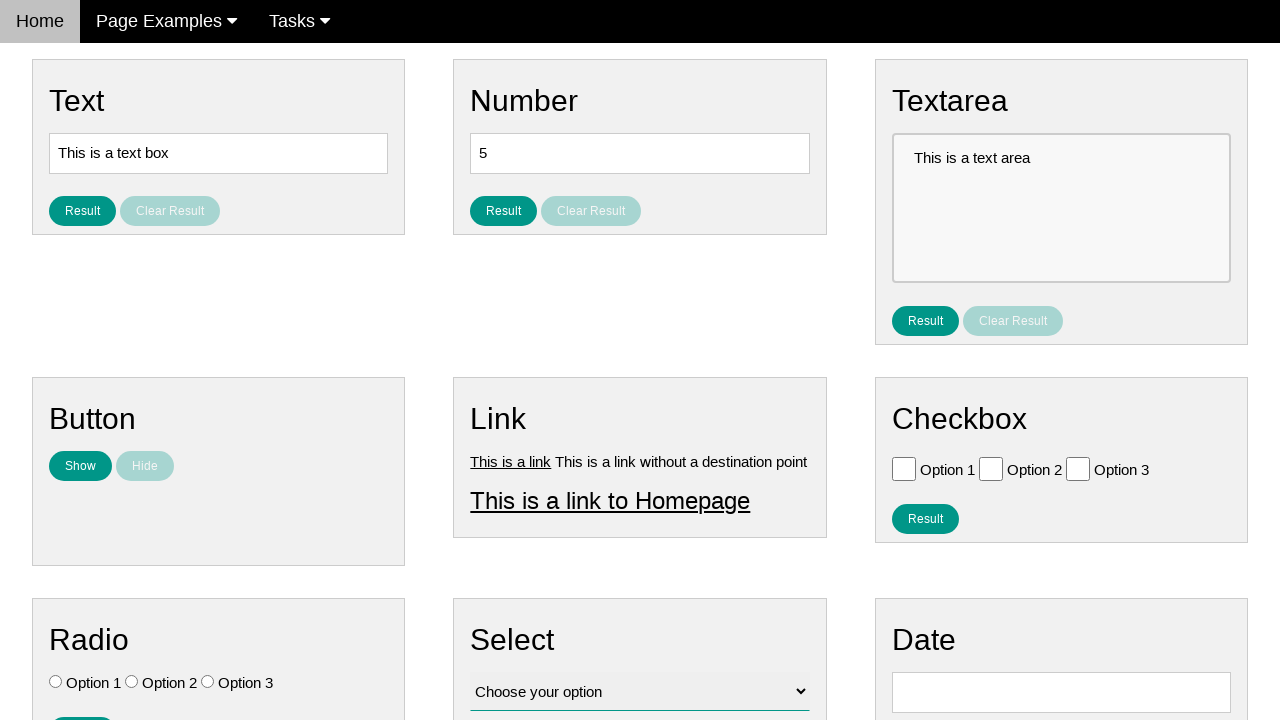

Found 3 checkboxes with w3-check class
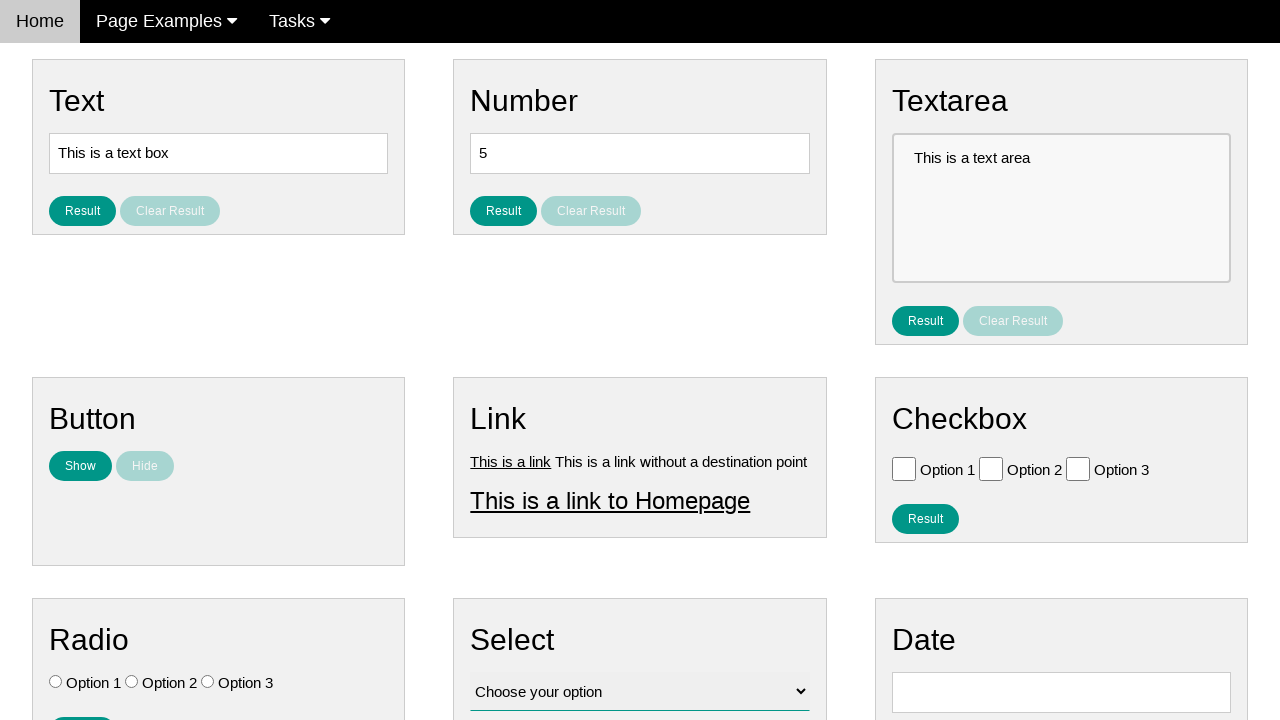

Selected checkbox 1 of 3
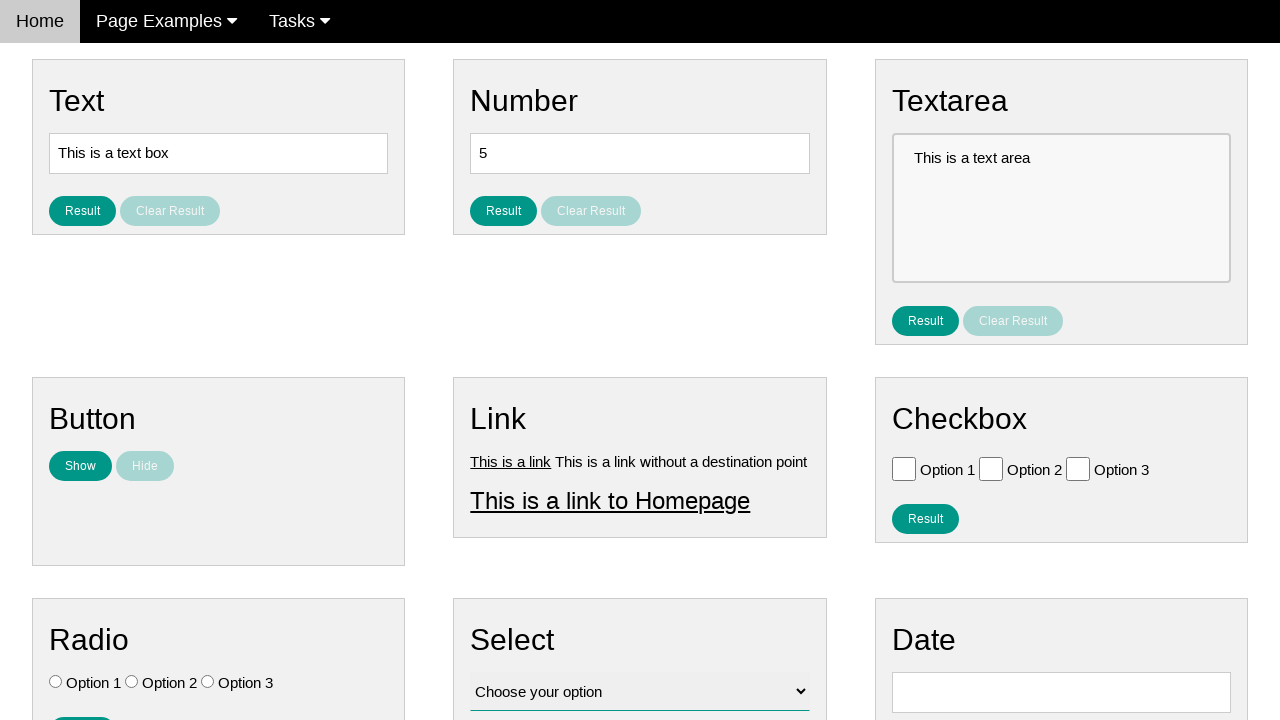

Clicked checkbox 1 at (904, 468) on .w3-check[type='checkbox'] >> nth=0
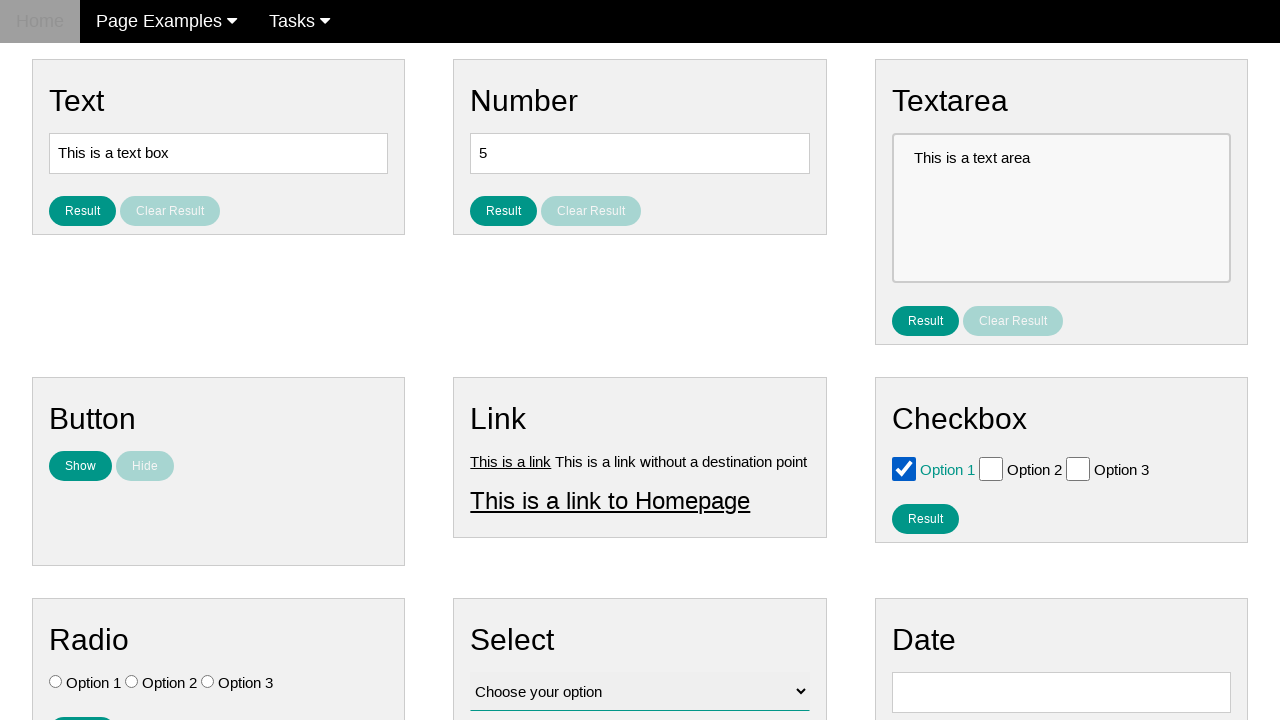

Selected checkbox 2 of 3
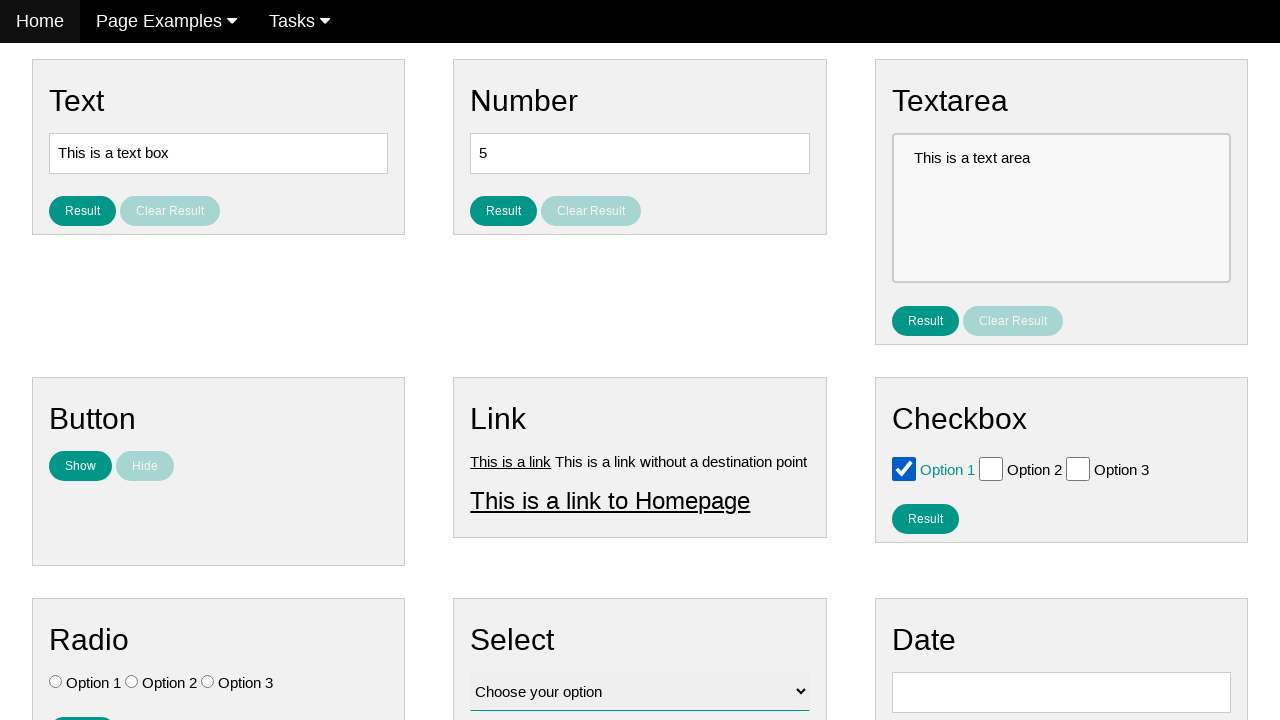

Clicked checkbox 2 at (991, 468) on .w3-check[type='checkbox'] >> nth=1
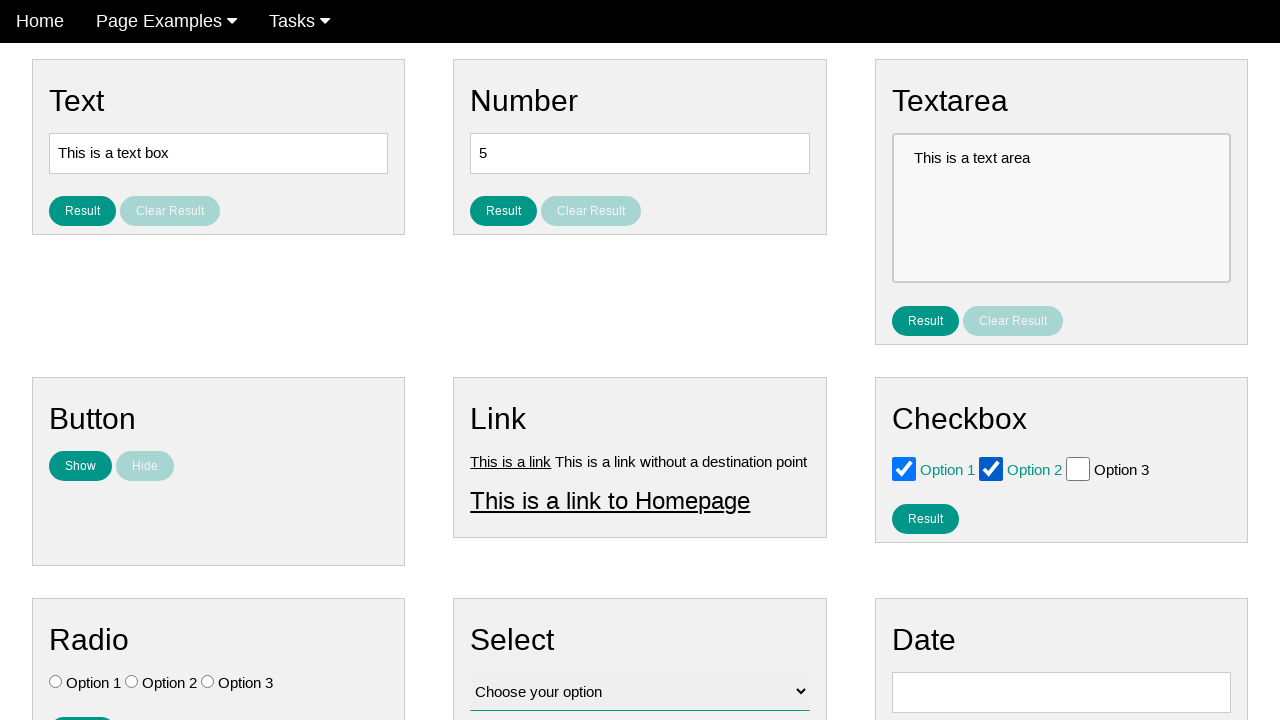

Selected checkbox 3 of 3
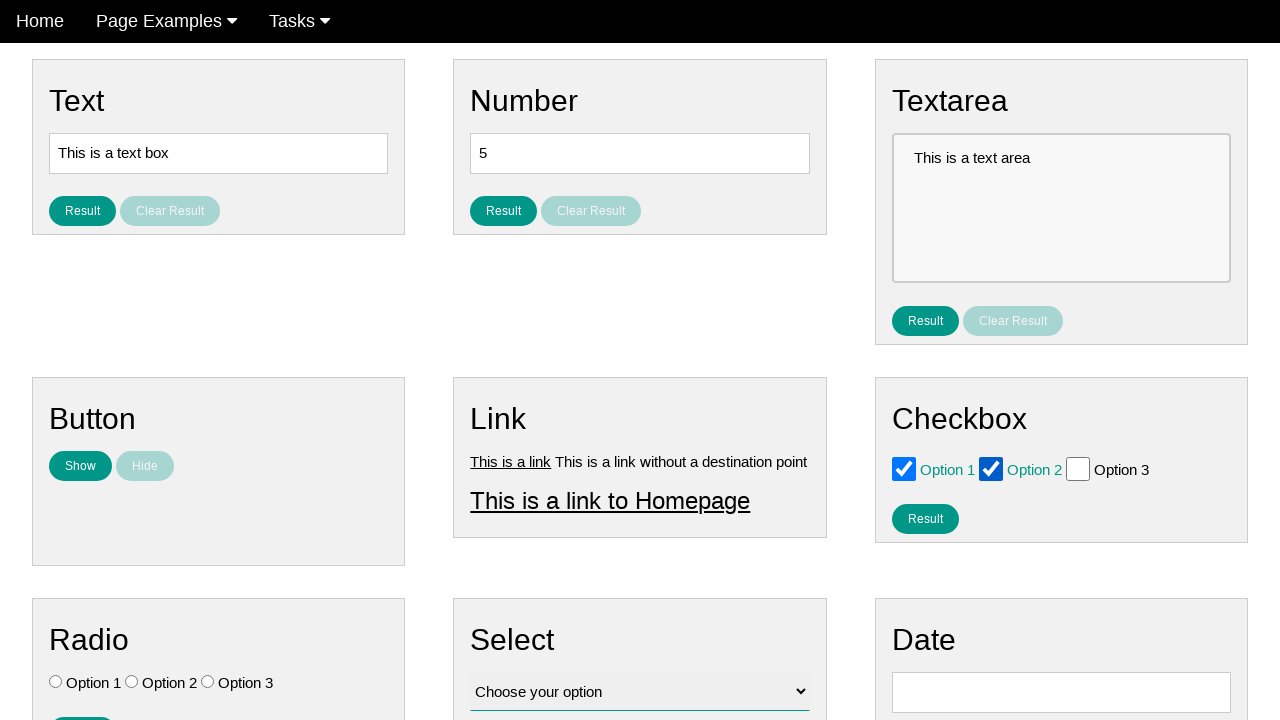

Clicked checkbox 3 at (1078, 468) on .w3-check[type='checkbox'] >> nth=2
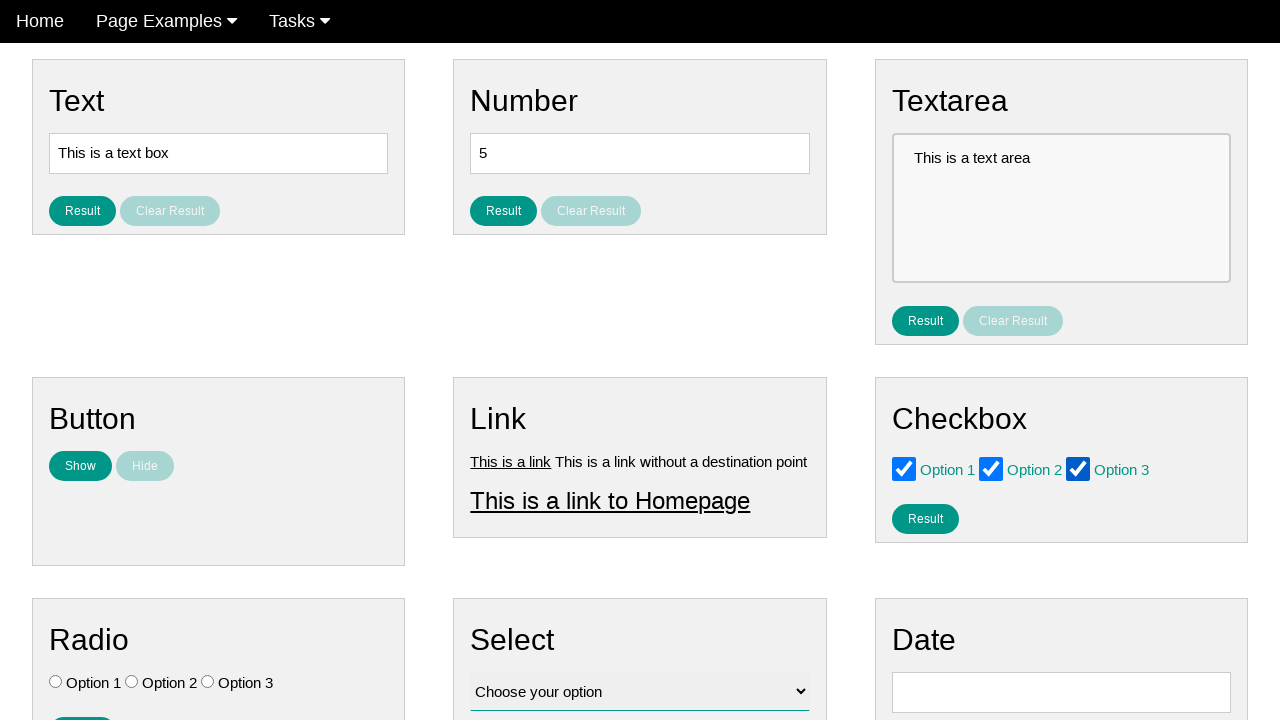

Located option 3 checkbox by ID (vfb-6-2)
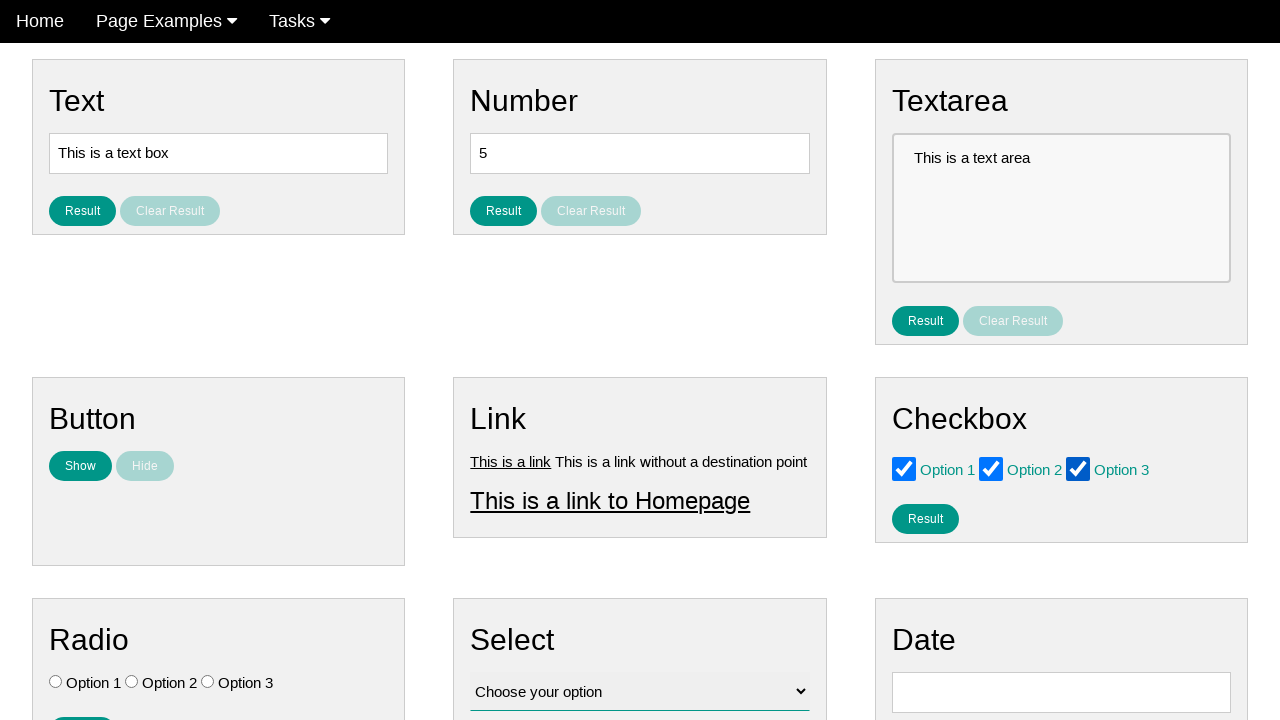

Clicked option 3 checkbox at (1078, 468) on input#vfb-6-2
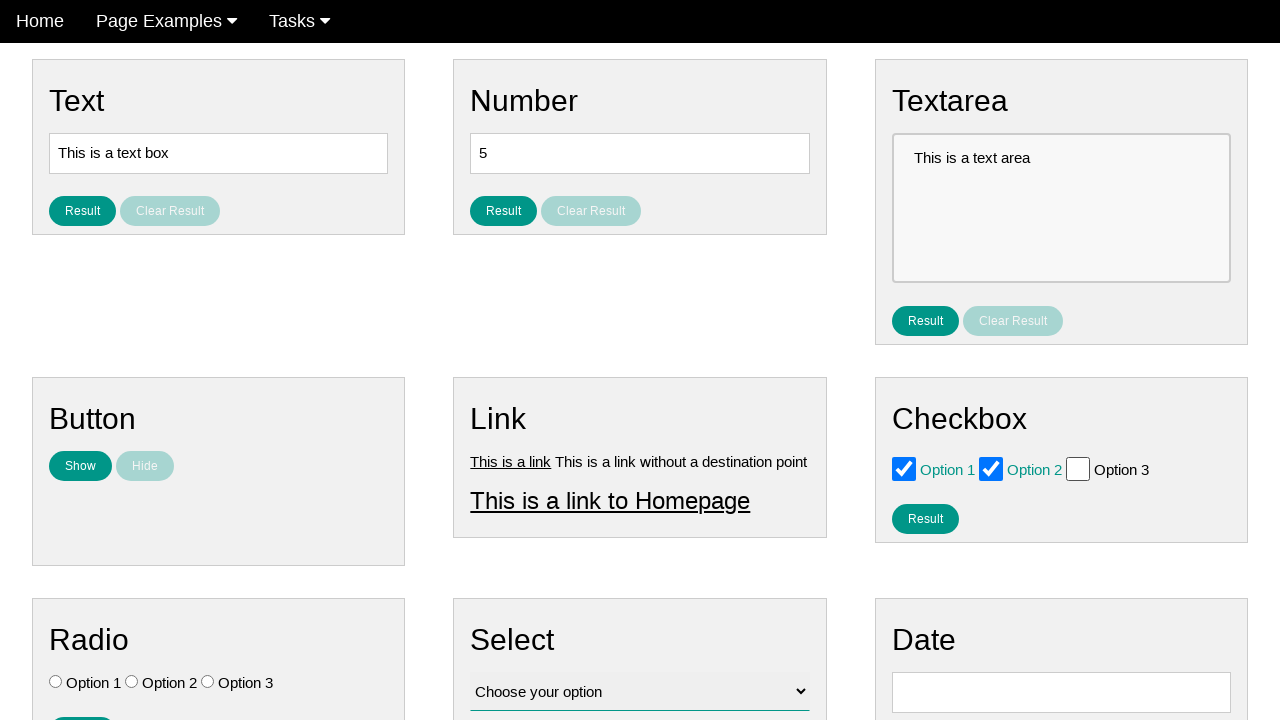

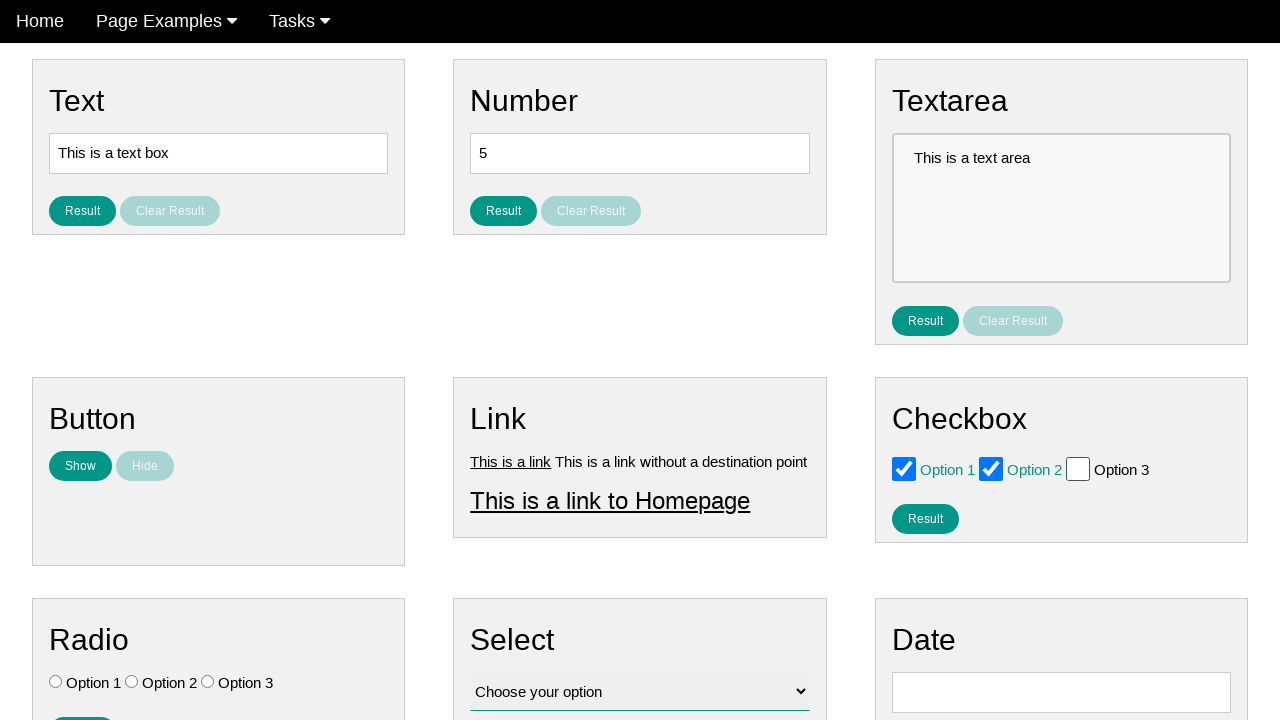